Tests selecting an option from the dropdown by its value attribute and verifies the selection

Starting URL: https://the-internet.herokuapp.com/dropdown

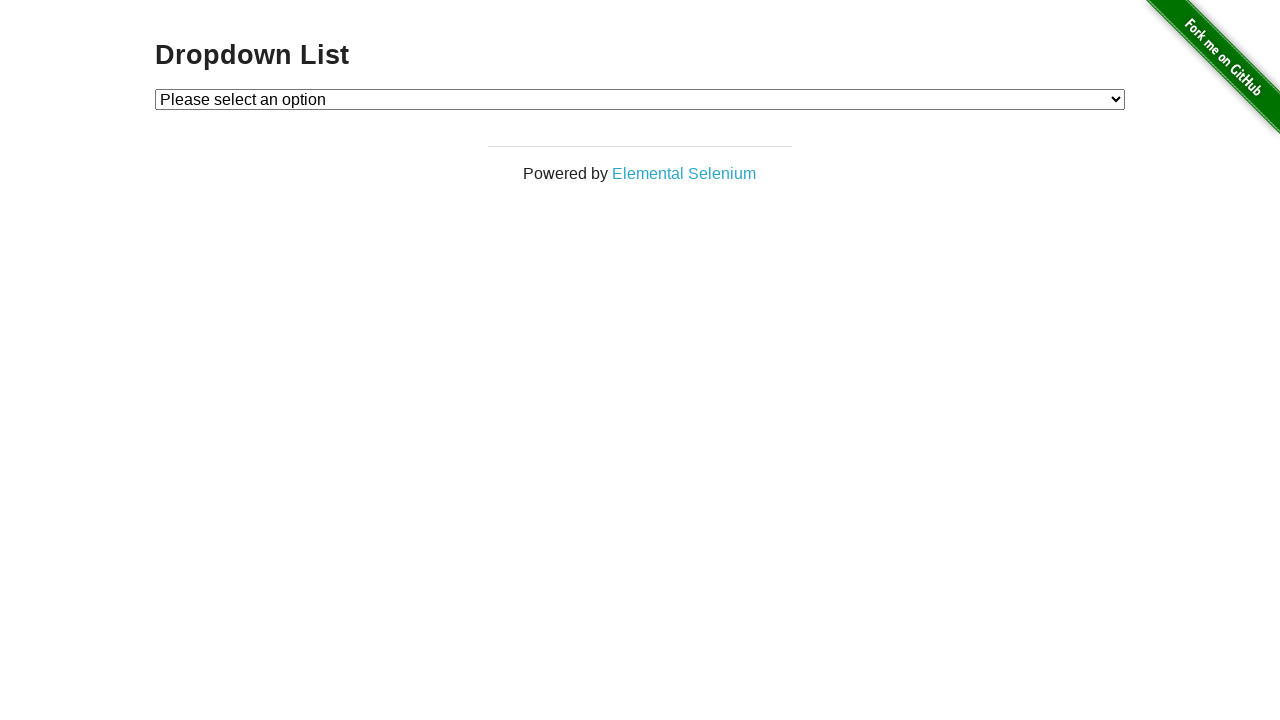

Navigated to dropdown page
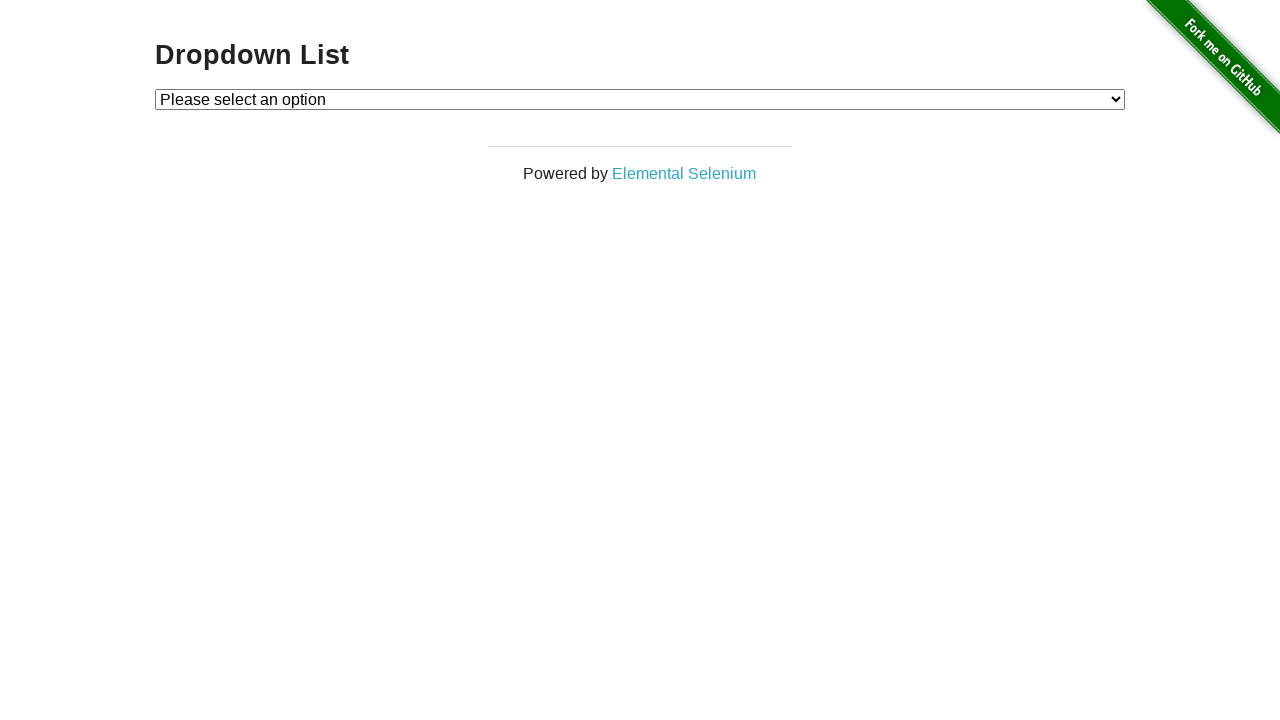

Selected option with value '2' from dropdown on #dropdown
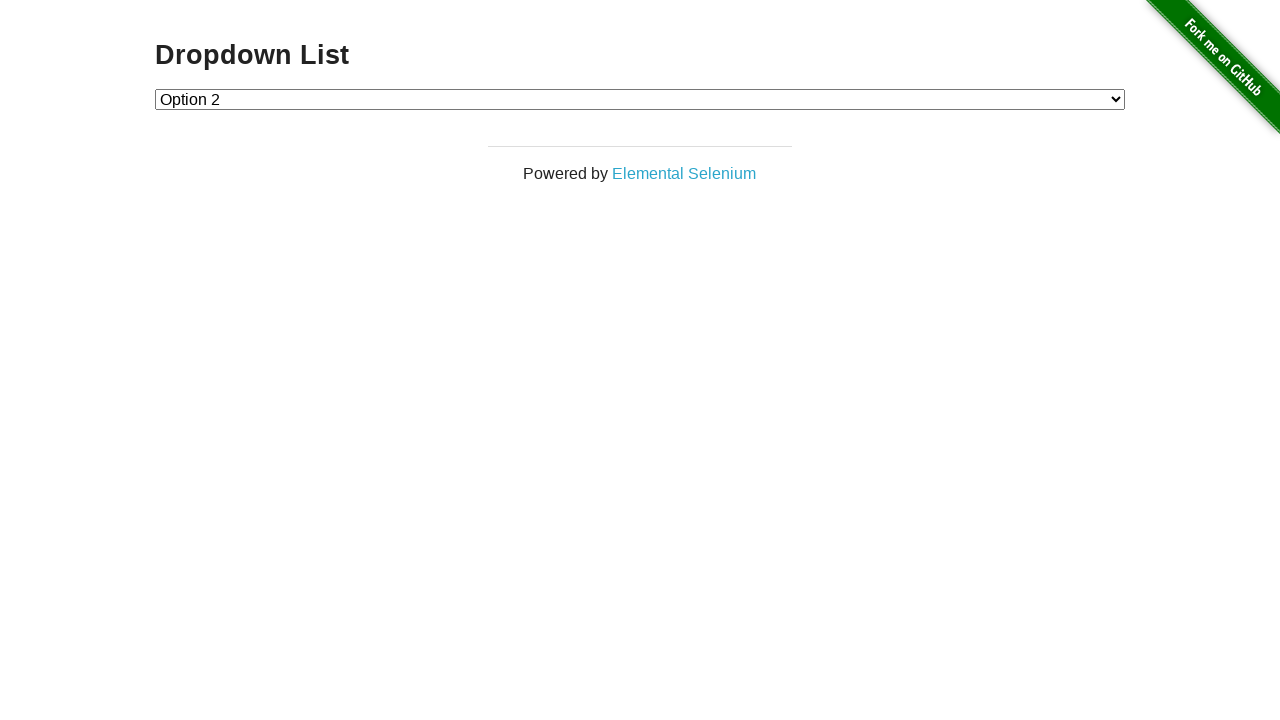

Retrieved selected option text
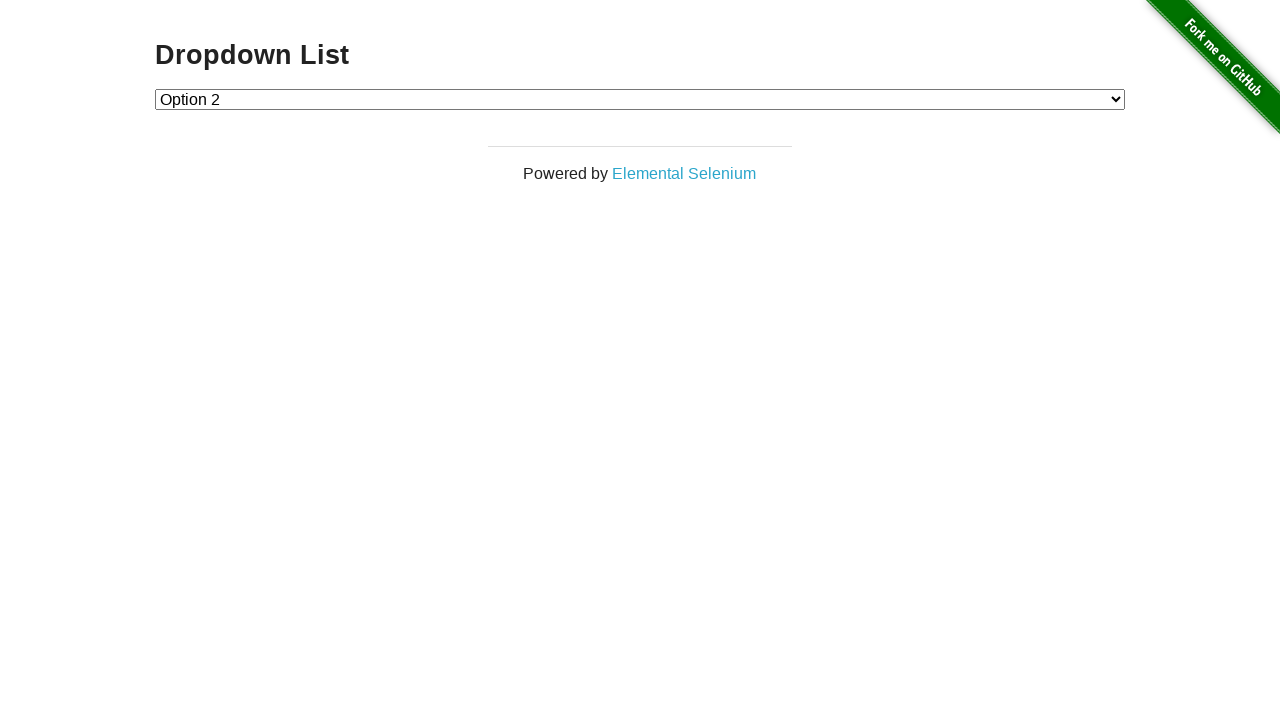

Verified that selected option contains 'Option 2'
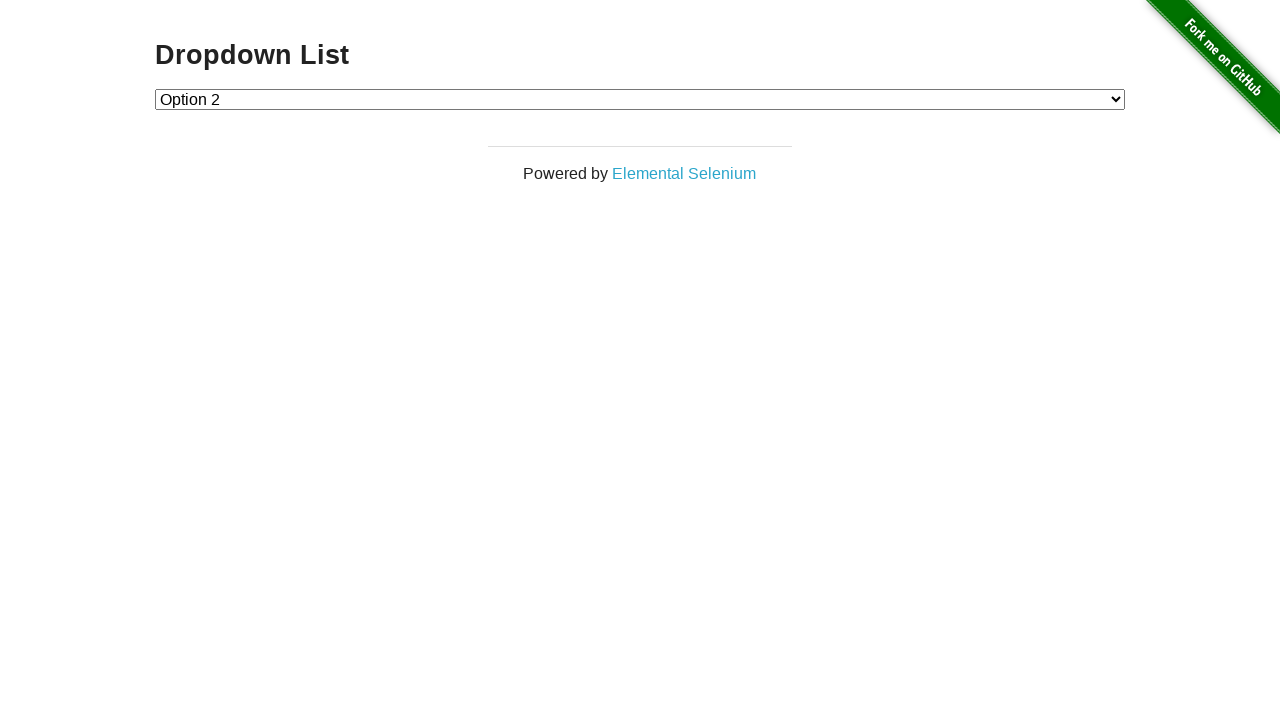

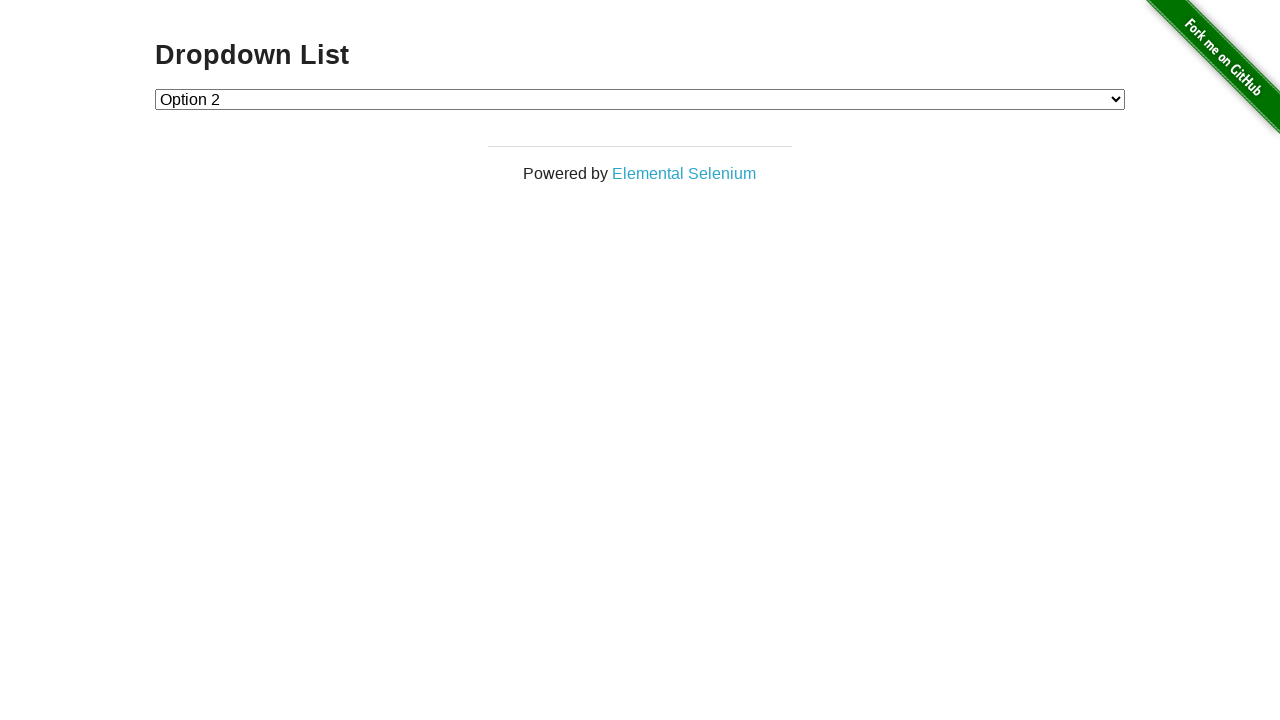